Tests keyboard actions by sending various key presses (Enter, Backspace, Escape, Space) to the page and verifying the key press detection functionality

Starting URL: https://the-internet.herokuapp.com/key_presses

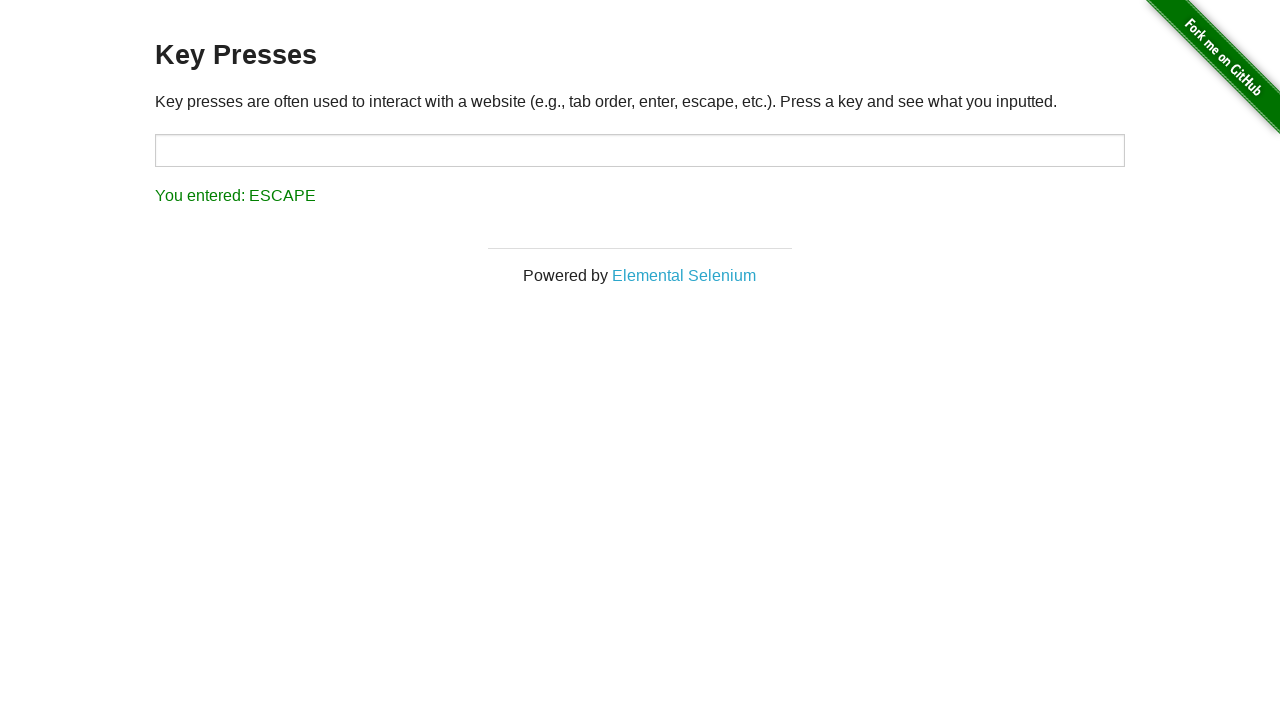

Pressed Enter key
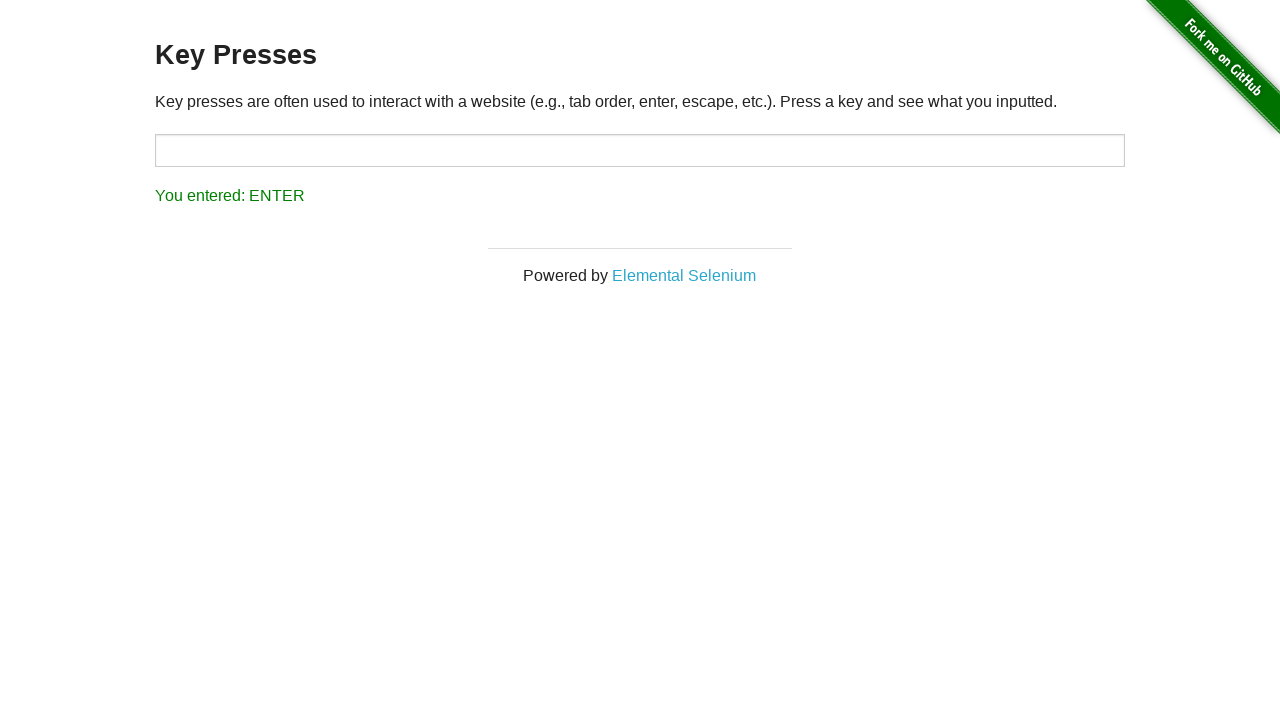

Pressed Backspace key
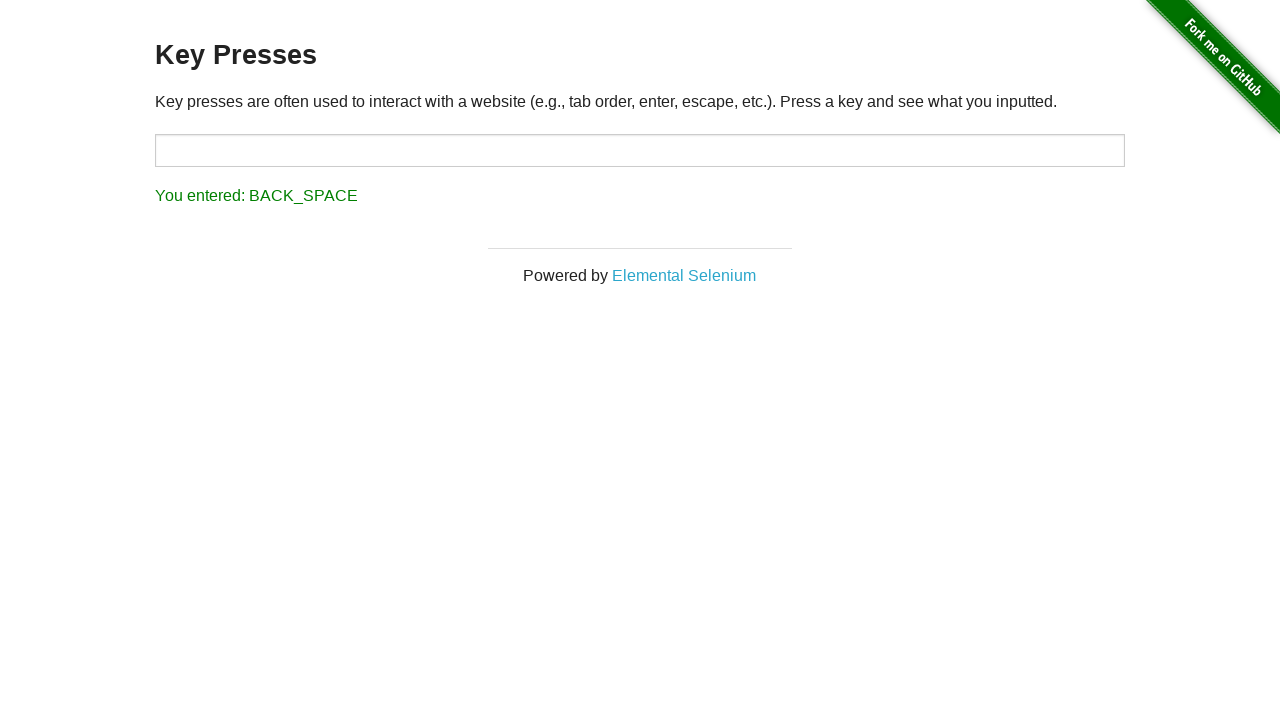

Pressed Escape key
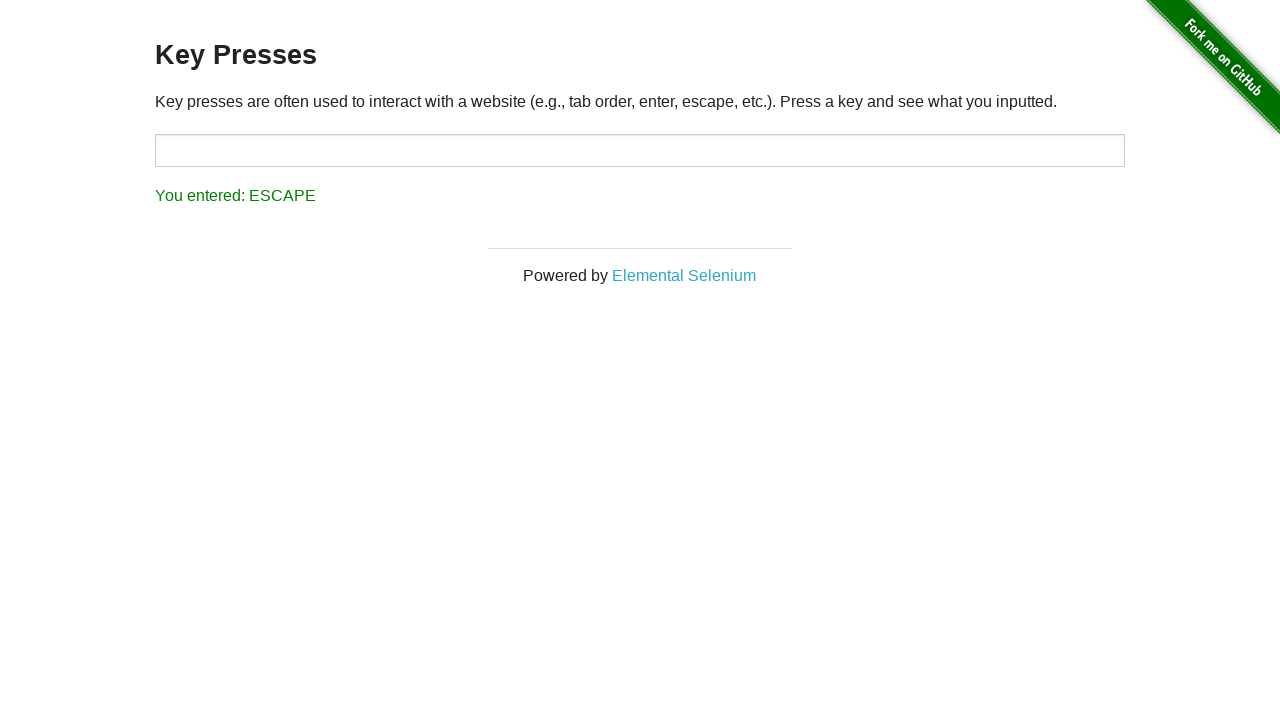

Pressed Space key
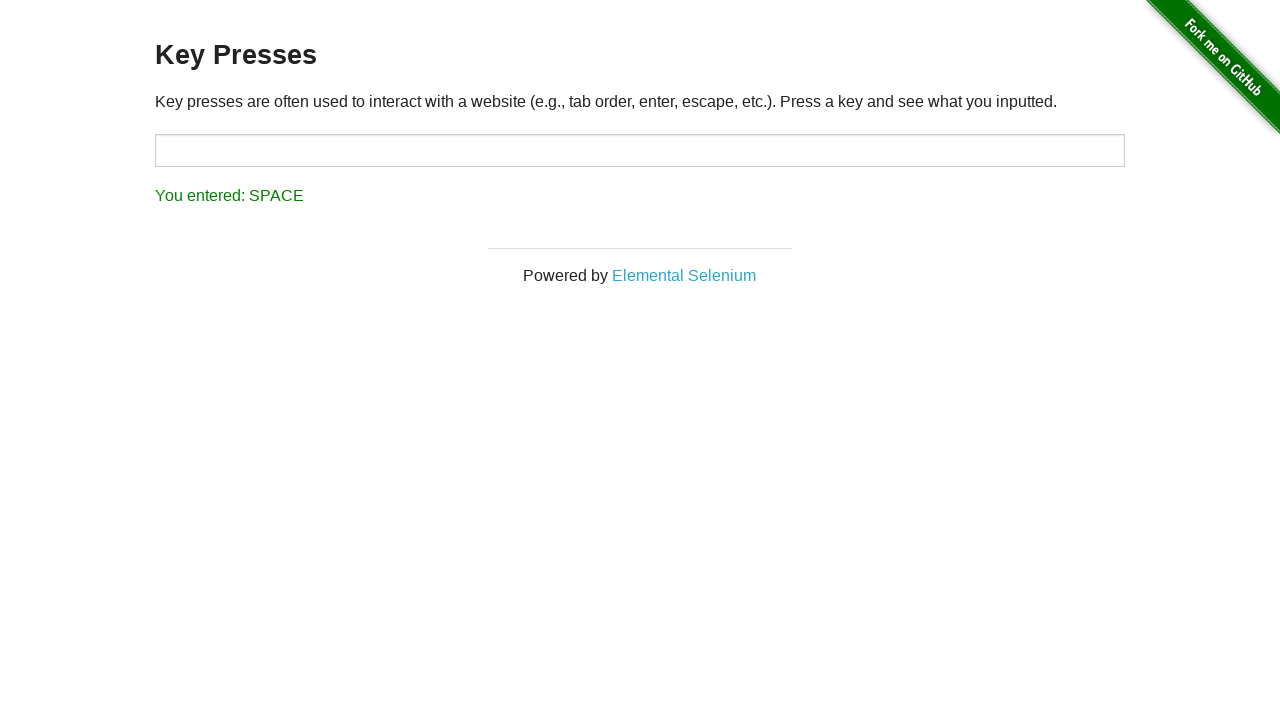

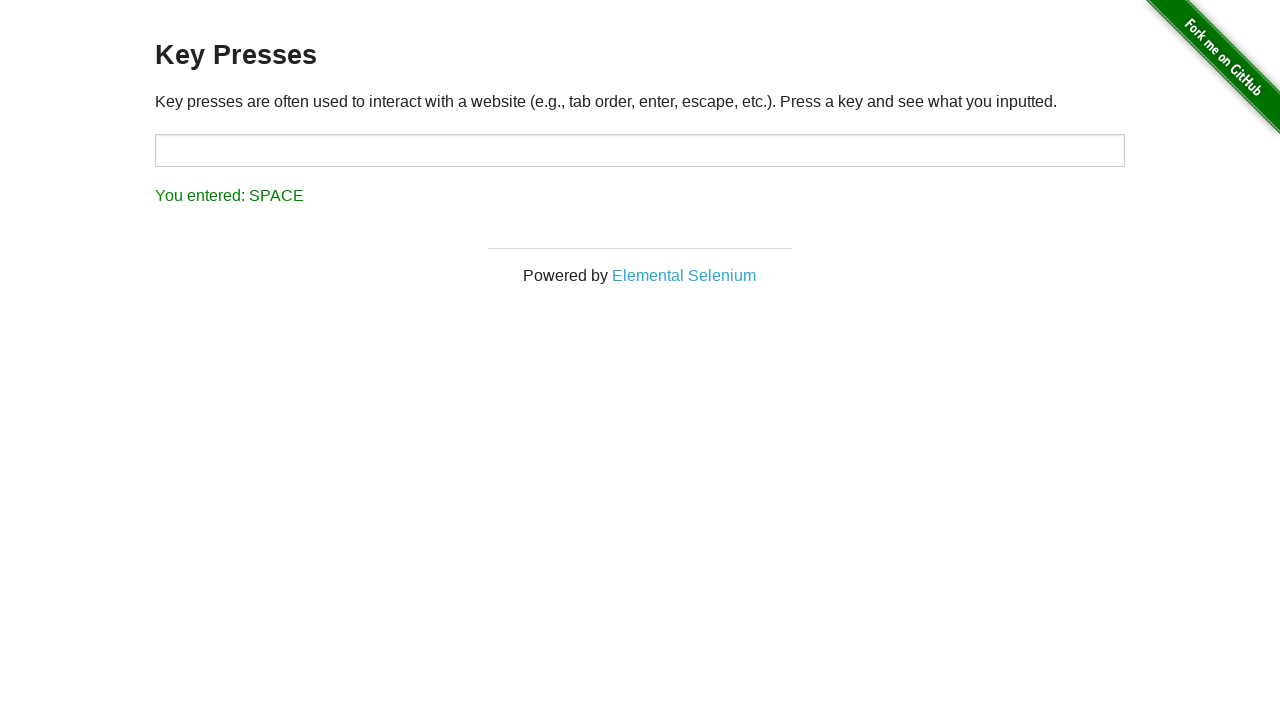